Opens a form page, navigates to another page in a new tab to extract course information, then returns to the original tab and fills the name field with the extracted course name

Starting URL: https://rahulshettyacademy.com/angularpractice/

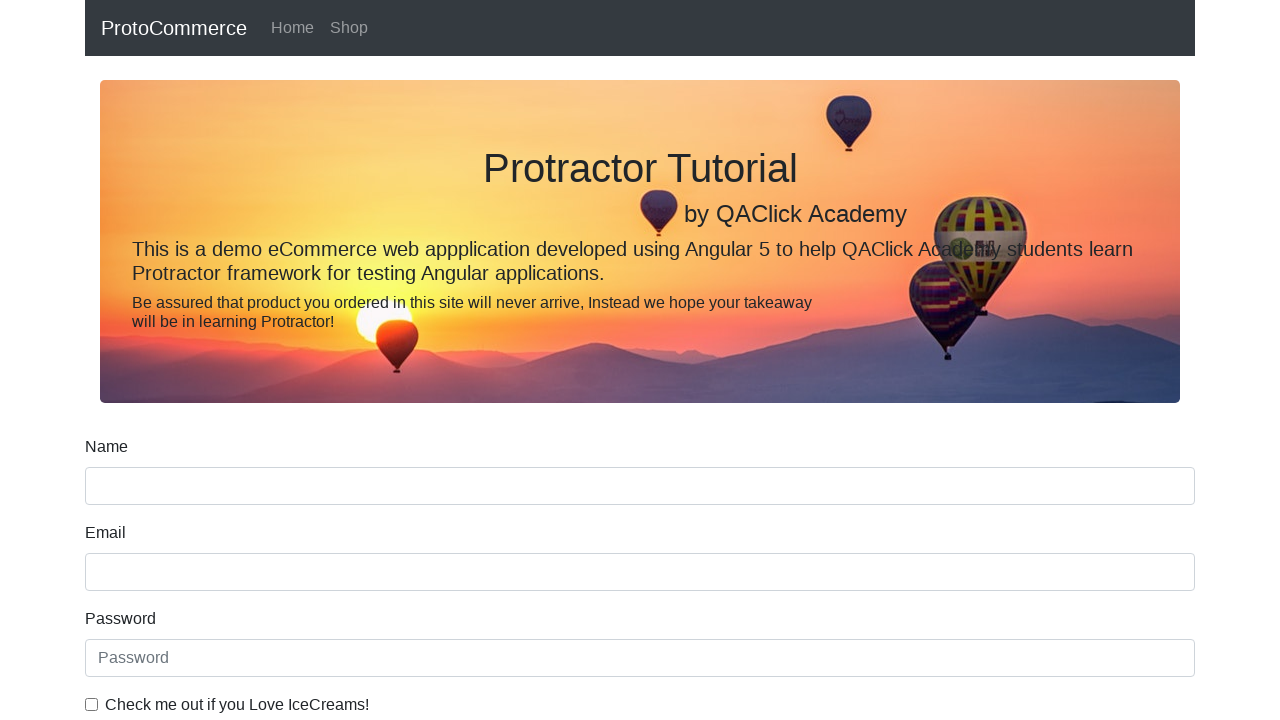

Opened a new tab
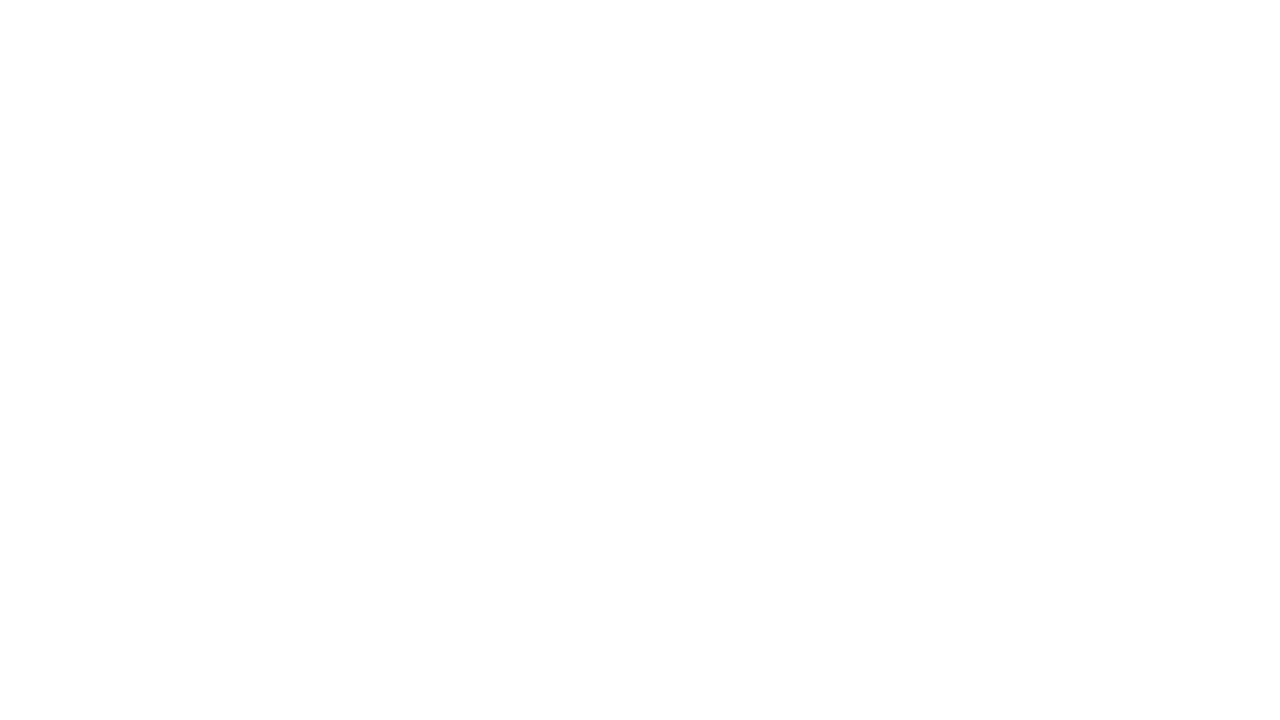

Navigated to https://rahulshettyacademy.com/ in new tab
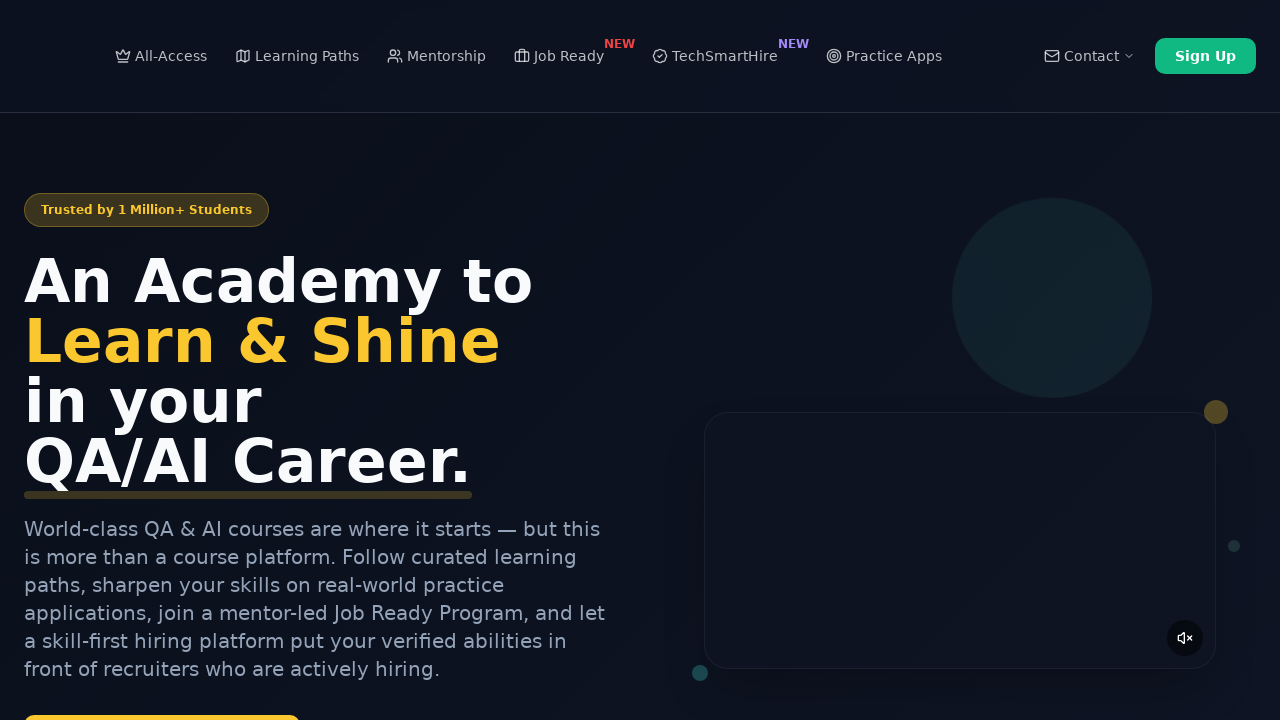

Located course links on the page
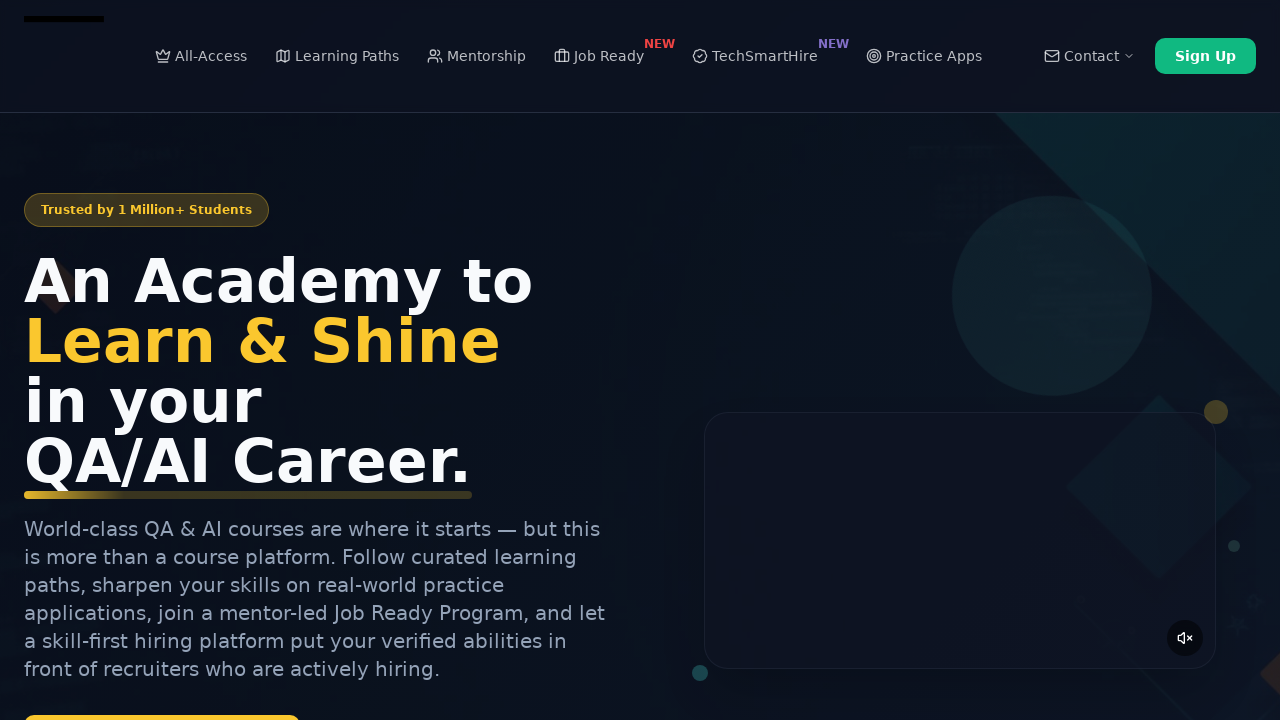

Extracted course name: 'AI Agents'
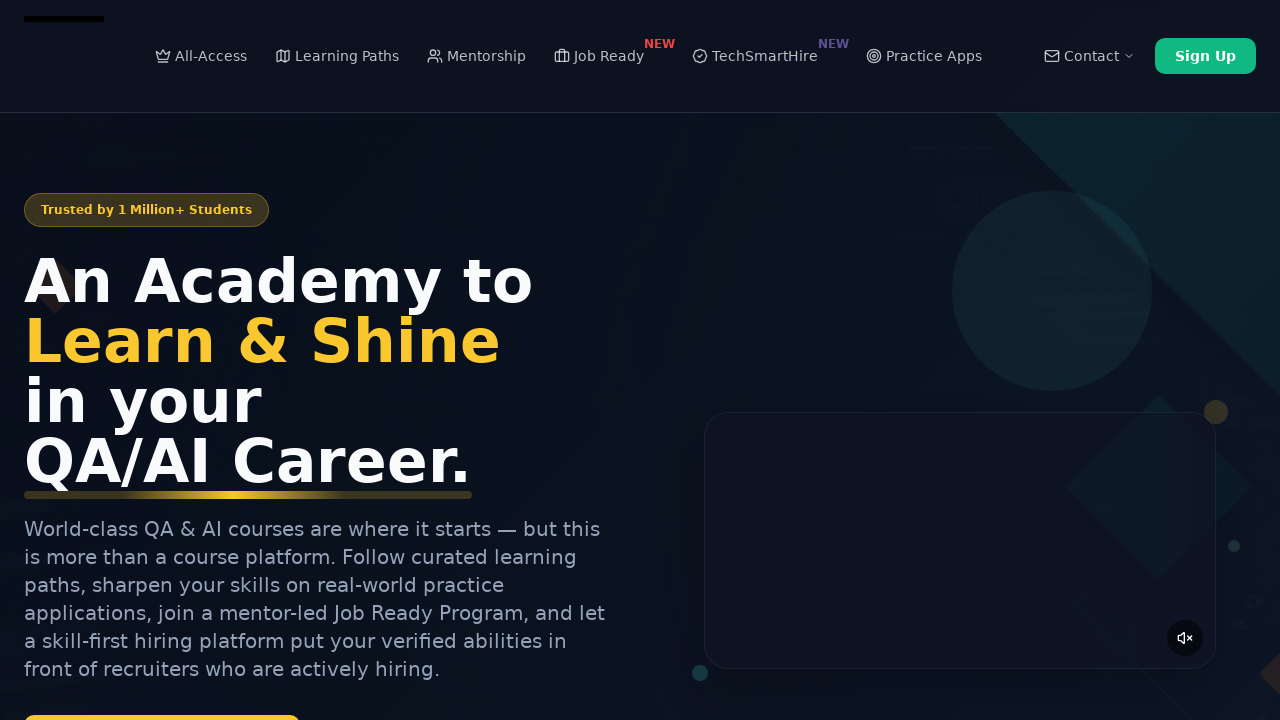

Closed the new tab
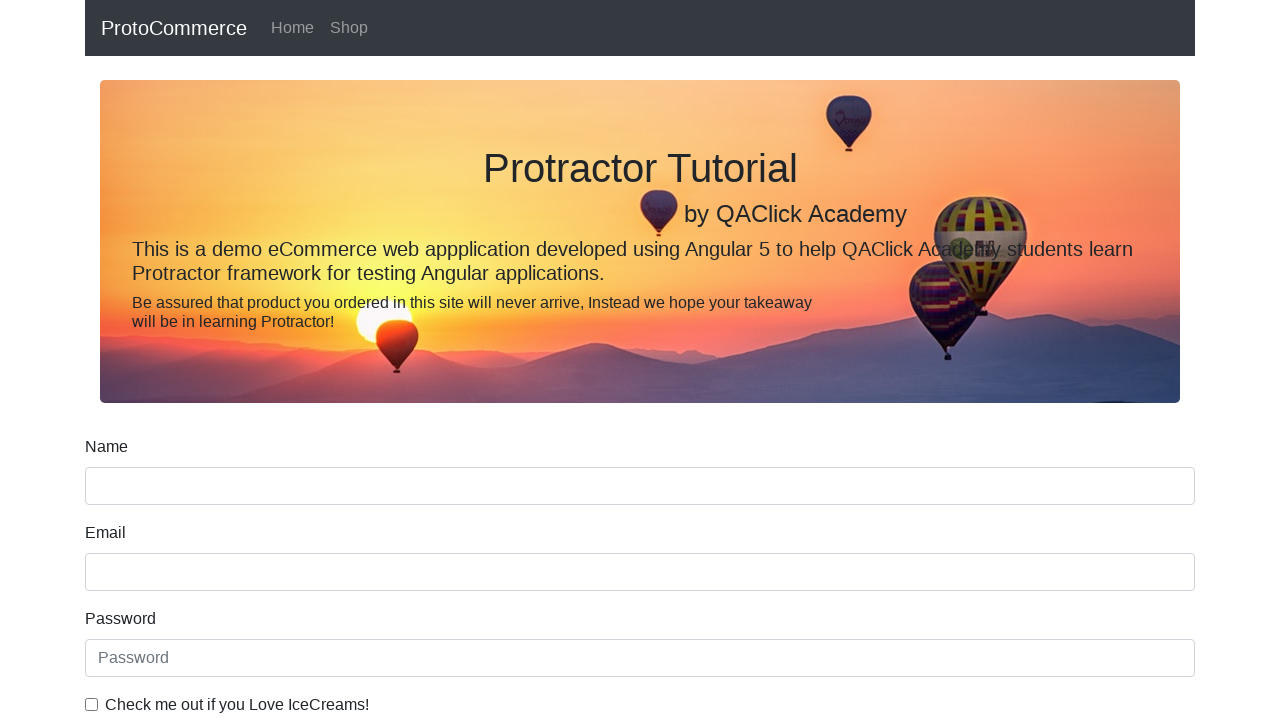

Filled name field with extracted course name: 'AI Agents' on input[name='name']
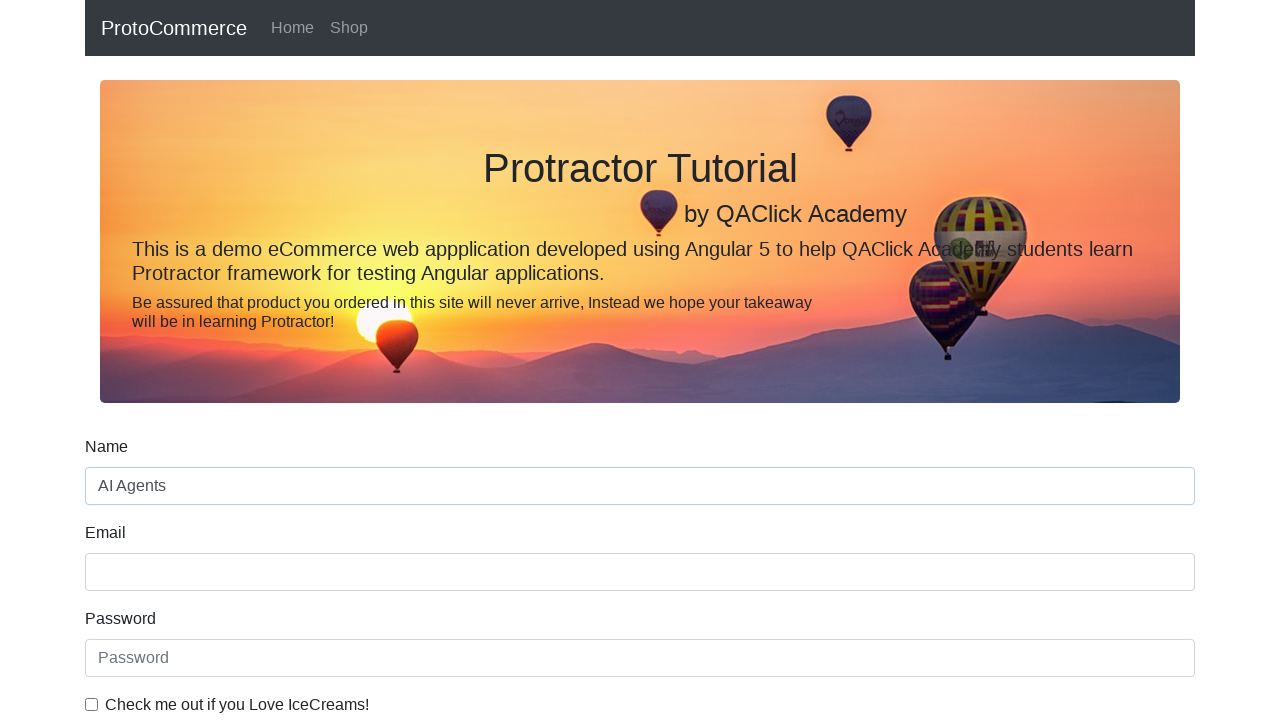

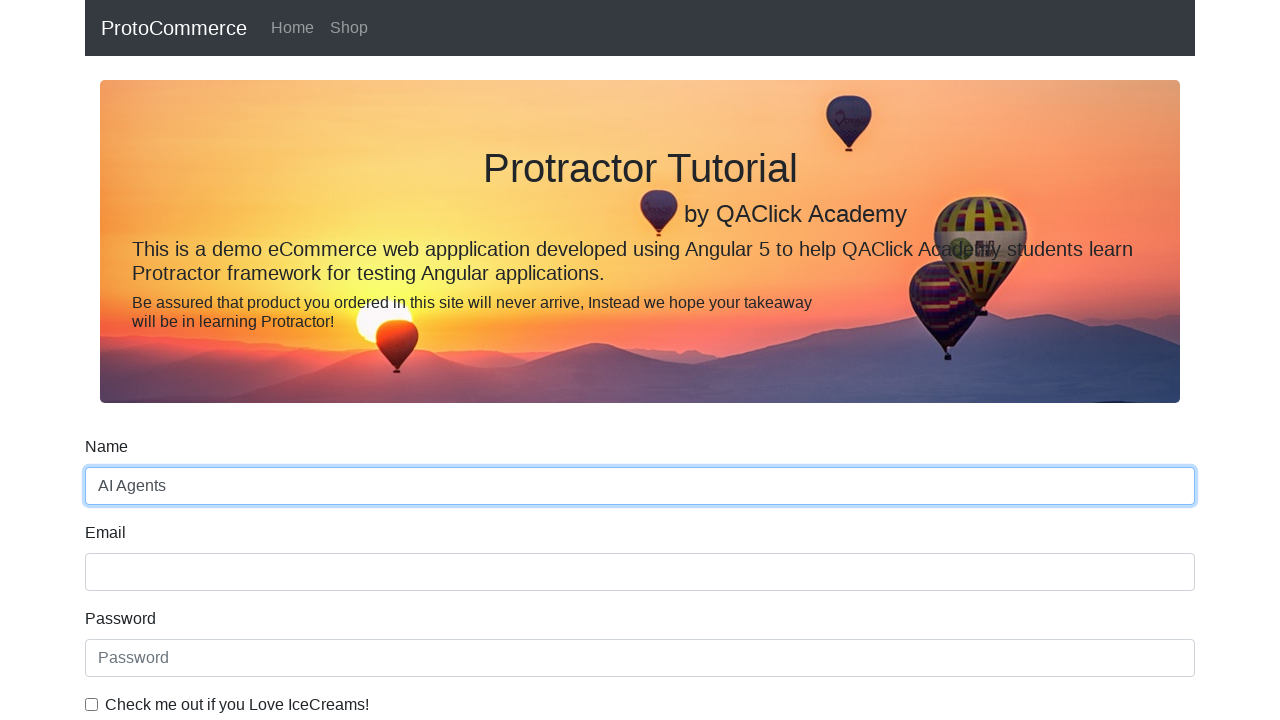